Tests that the text input field is cleared after adding a todo item

Starting URL: https://demo.playwright.dev/todomvc

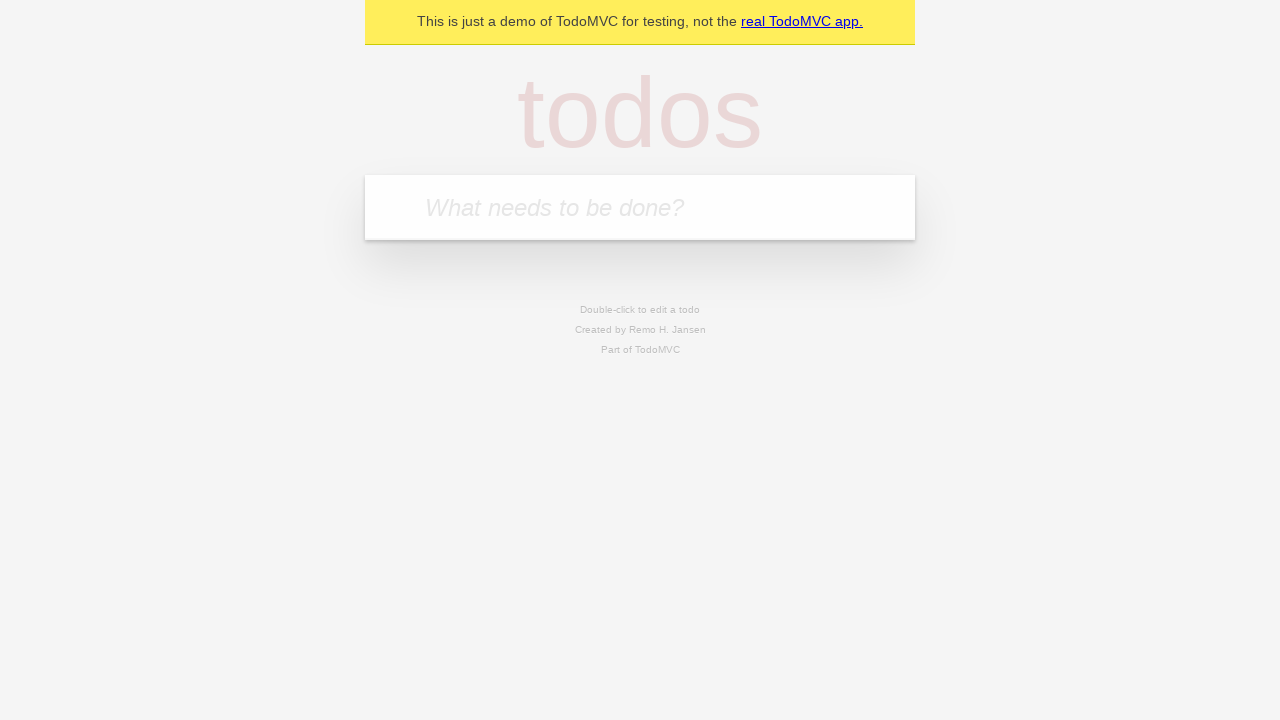

Located the todo input field with placeholder 'What needs to be done?'
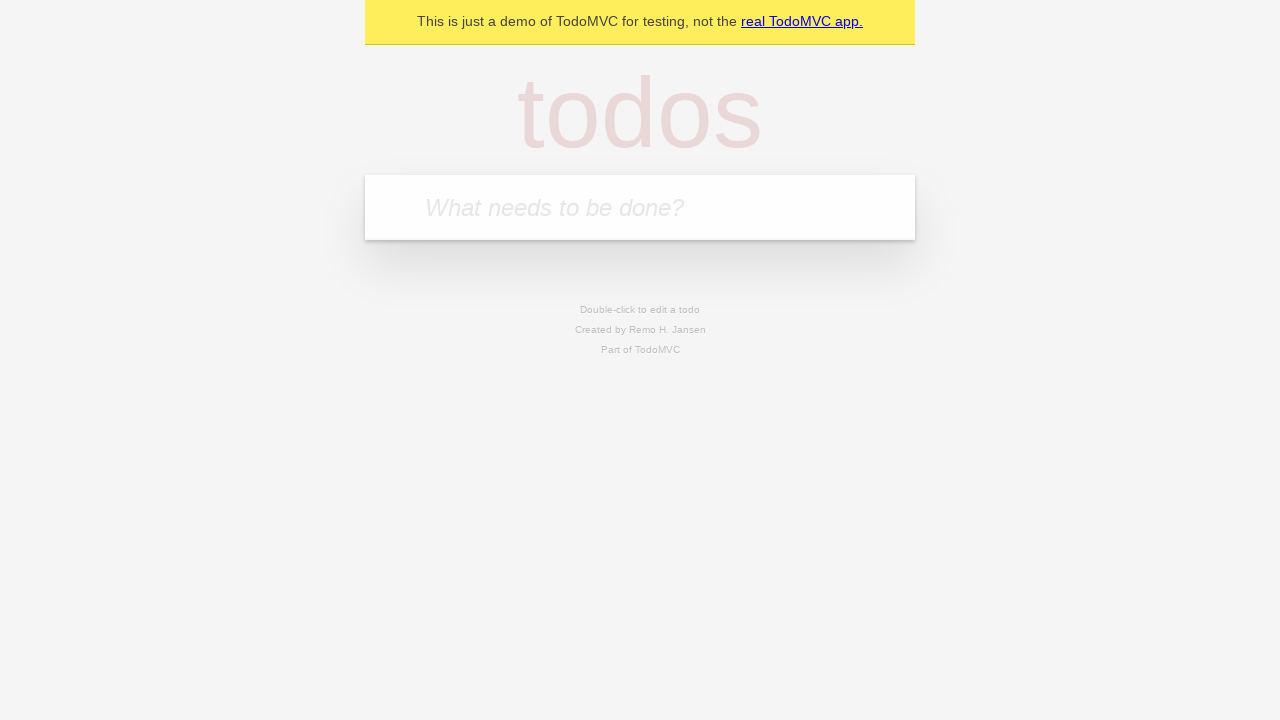

Filled todo input field with 'buy some cheese' on internal:attr=[placeholder="What needs to be done?"i]
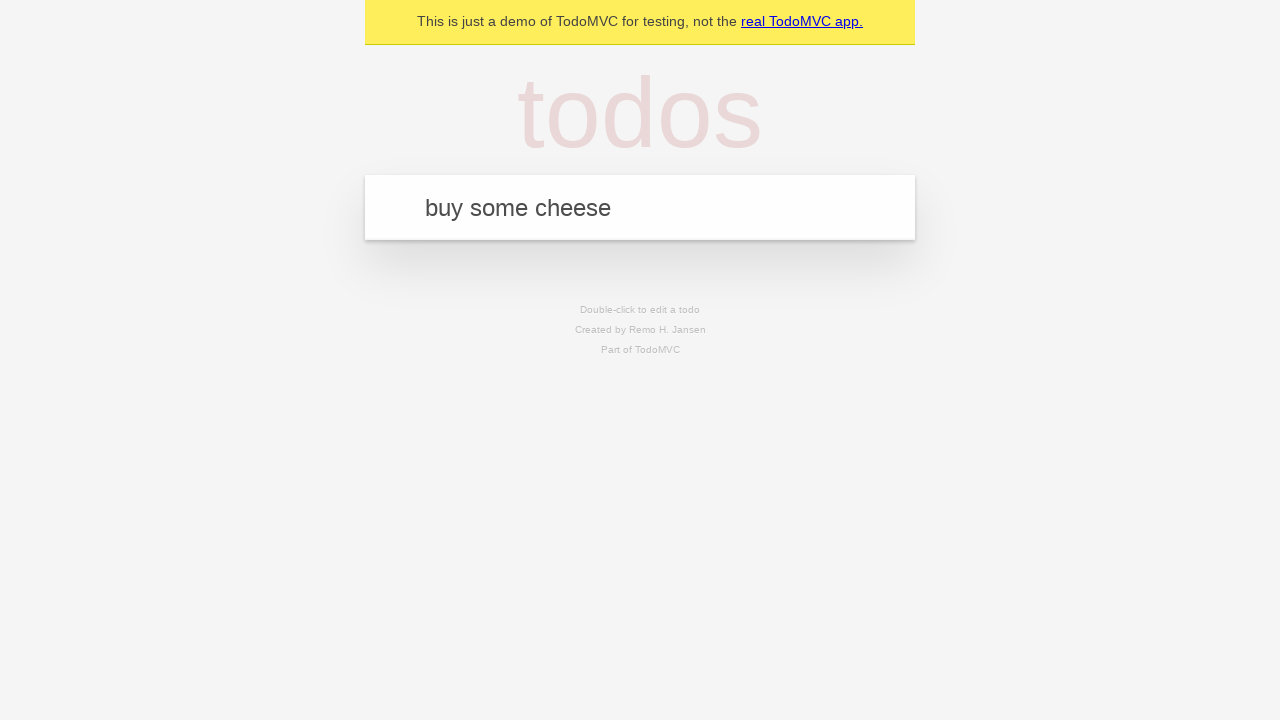

Pressed Enter to add the todo item on internal:attr=[placeholder="What needs to be done?"i]
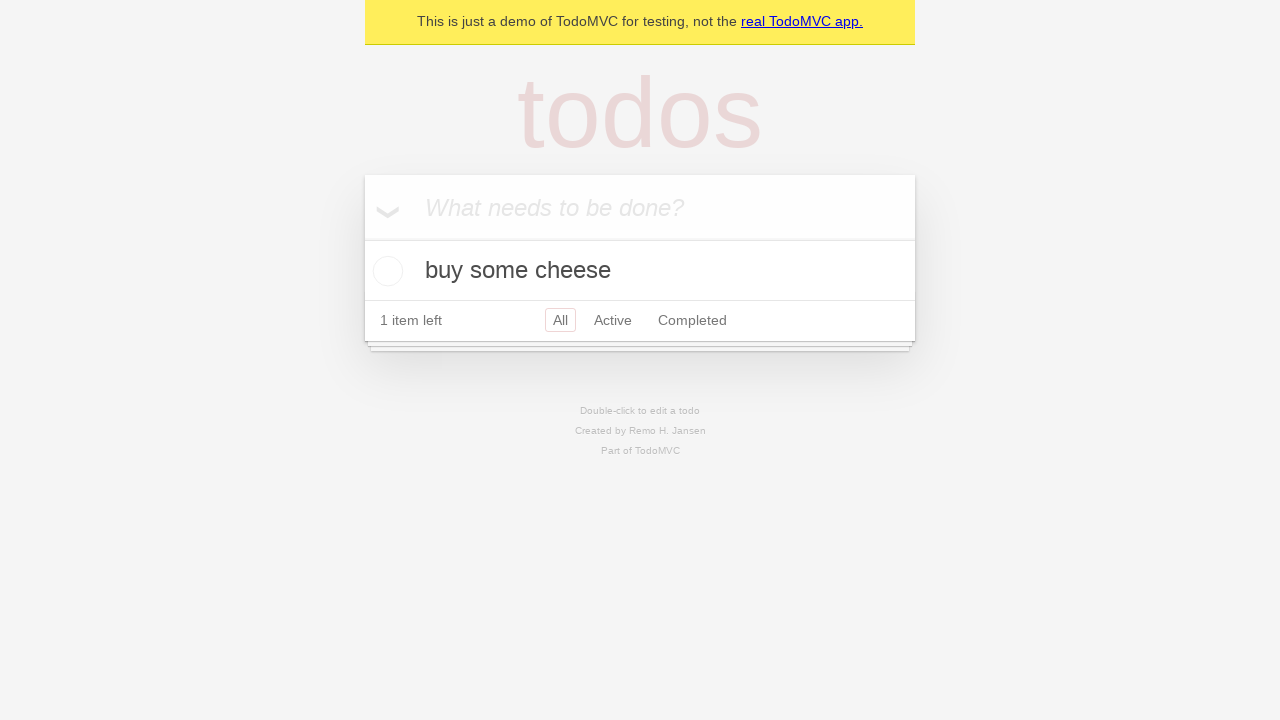

Verified that the input field was cleared after adding the todo item
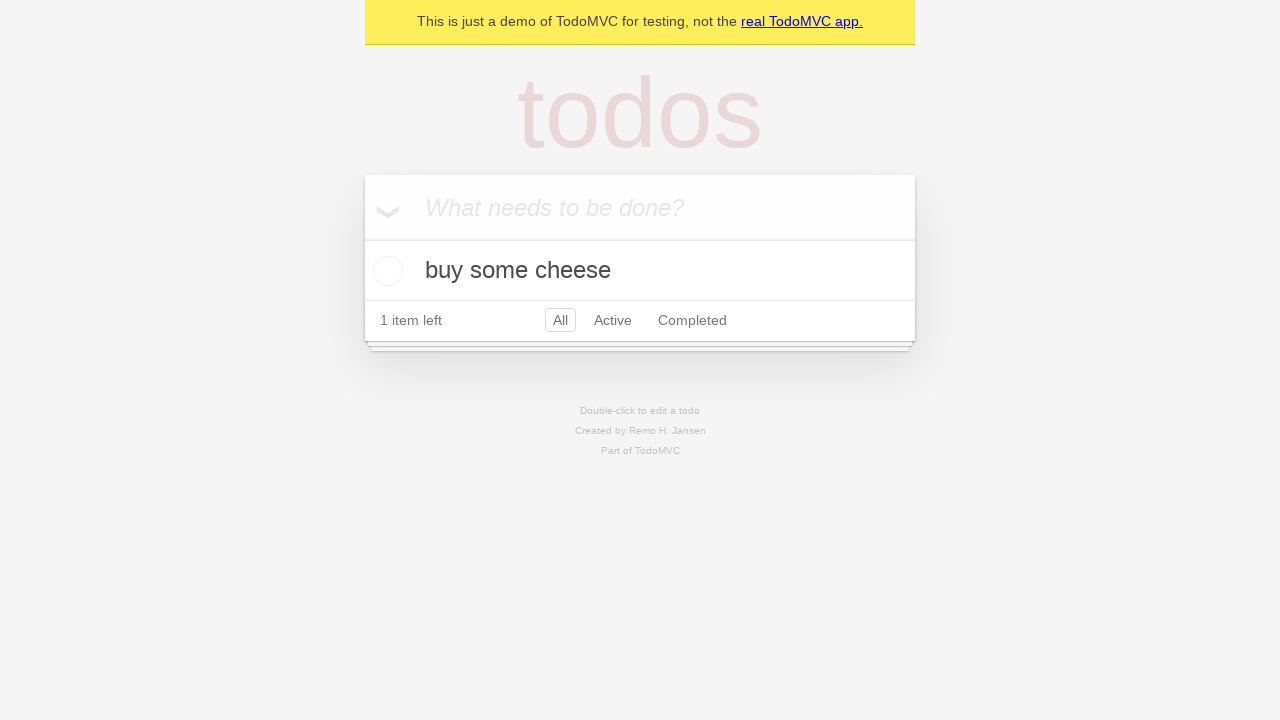

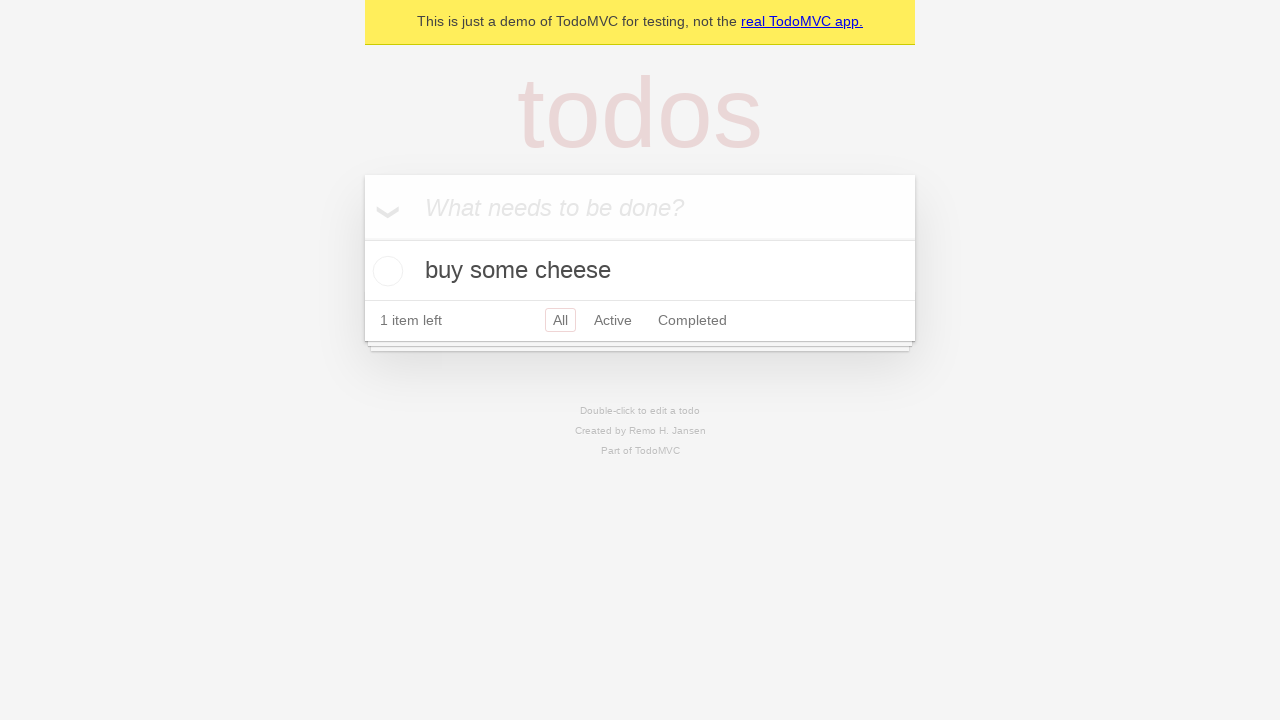